Tests radio button functionality by clicking on the Mozilla browser radio button option and verifying it becomes selected, displayed, and enabled.

Starting URL: https://selenium08.blogspot.com/2019/07/check-box-and-radio-buttons.html

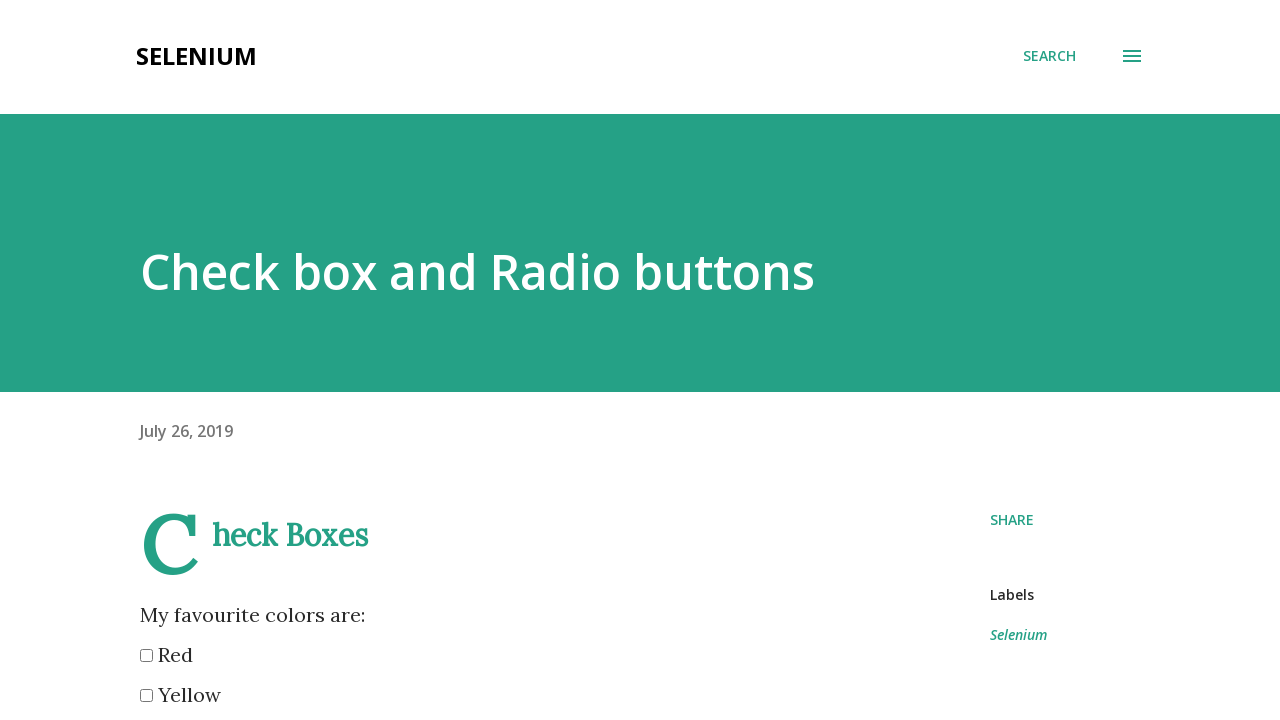

Clicked on the Mozilla browser radio button at (146, 360) on input[name='browser'][value='Mozilla']
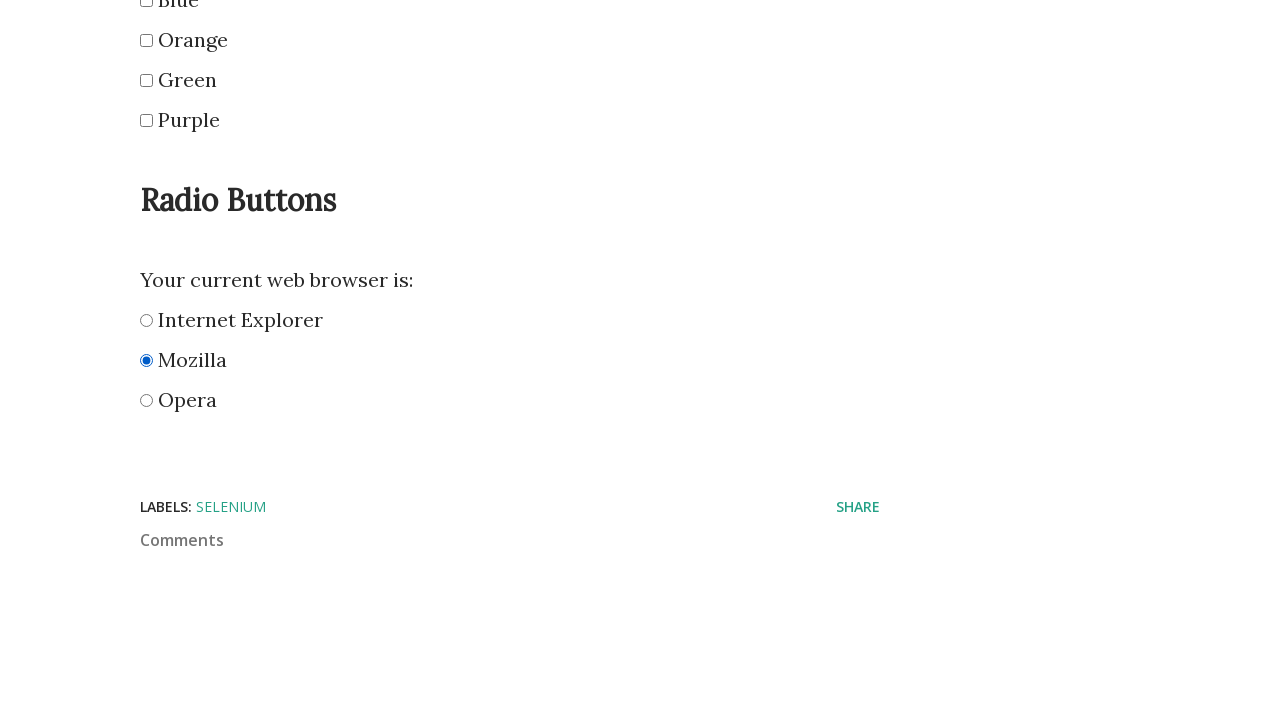

Verified Mozilla radio button is visible
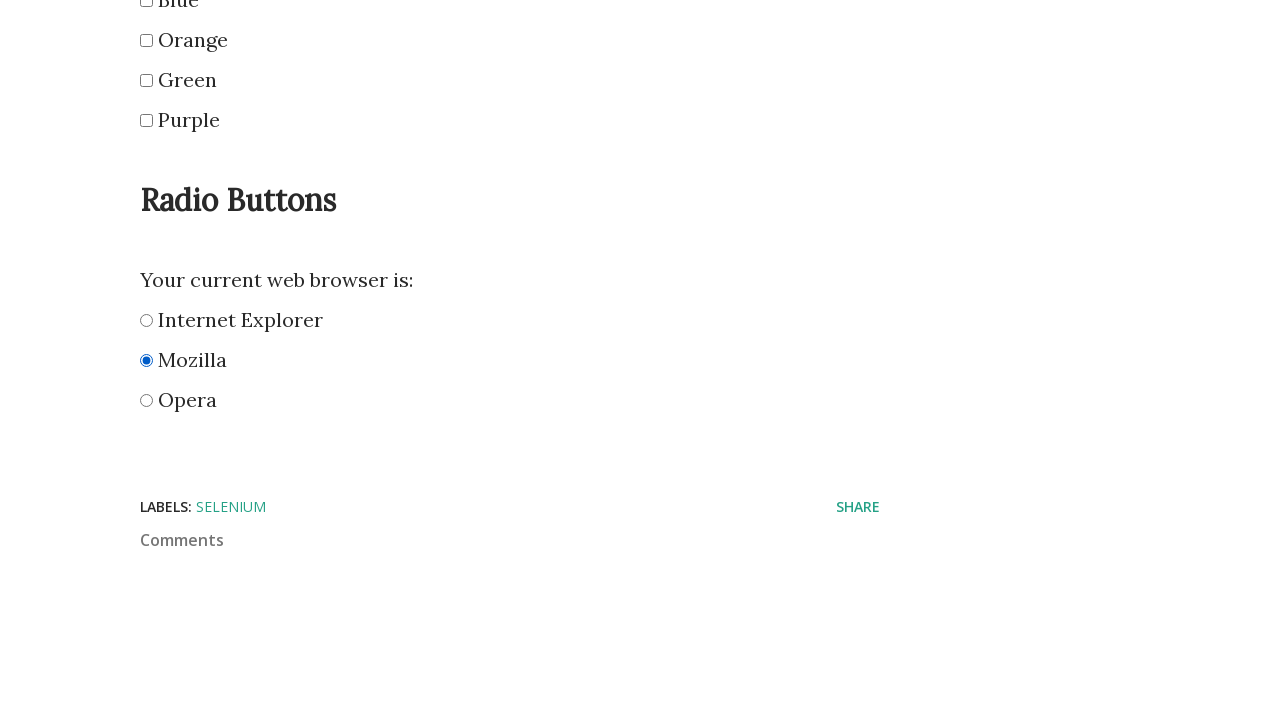

Verified Mozilla radio button is checked and selected
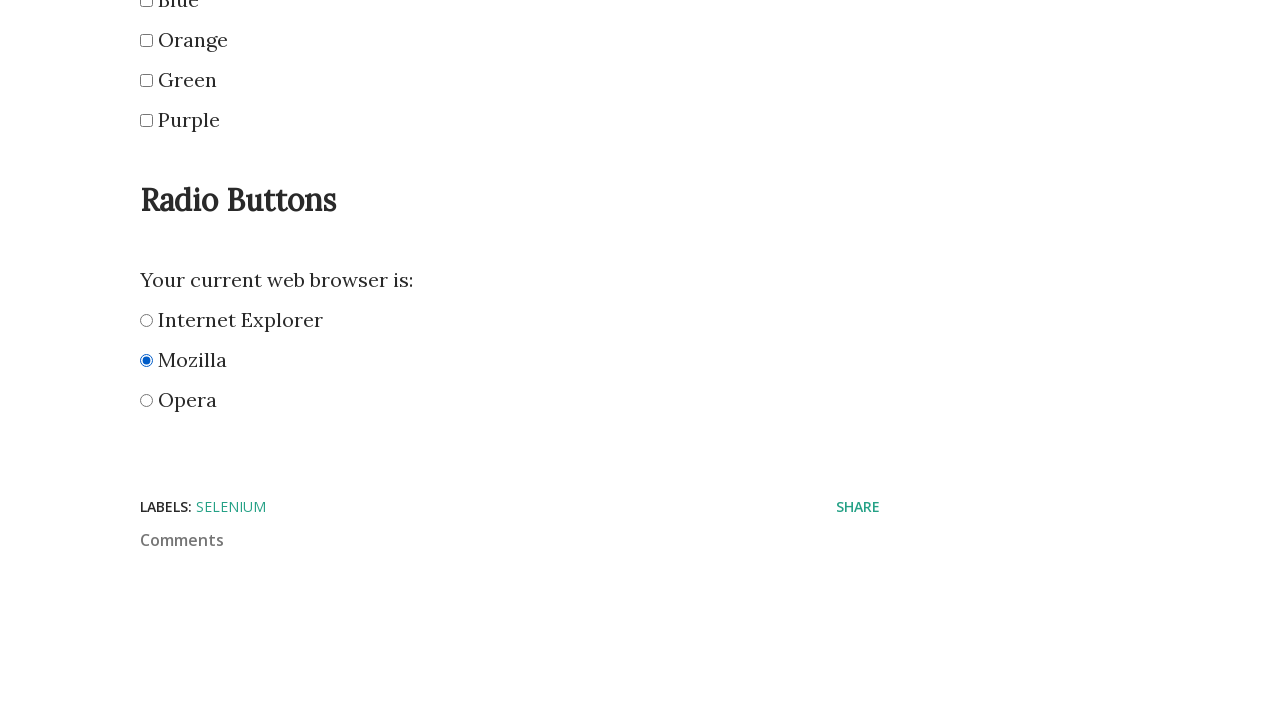

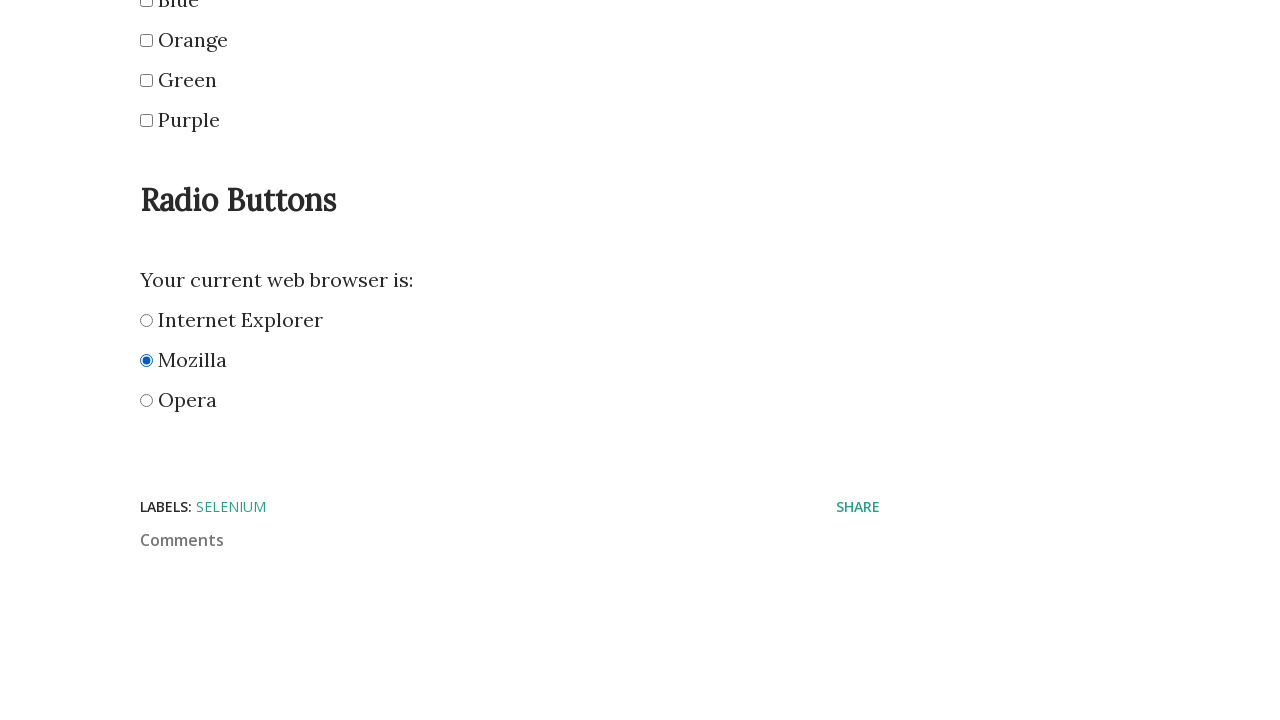